Tests nested hover functionality by hovering over menu and then submenu item

Starting URL: https://omayo.blogspot.com/

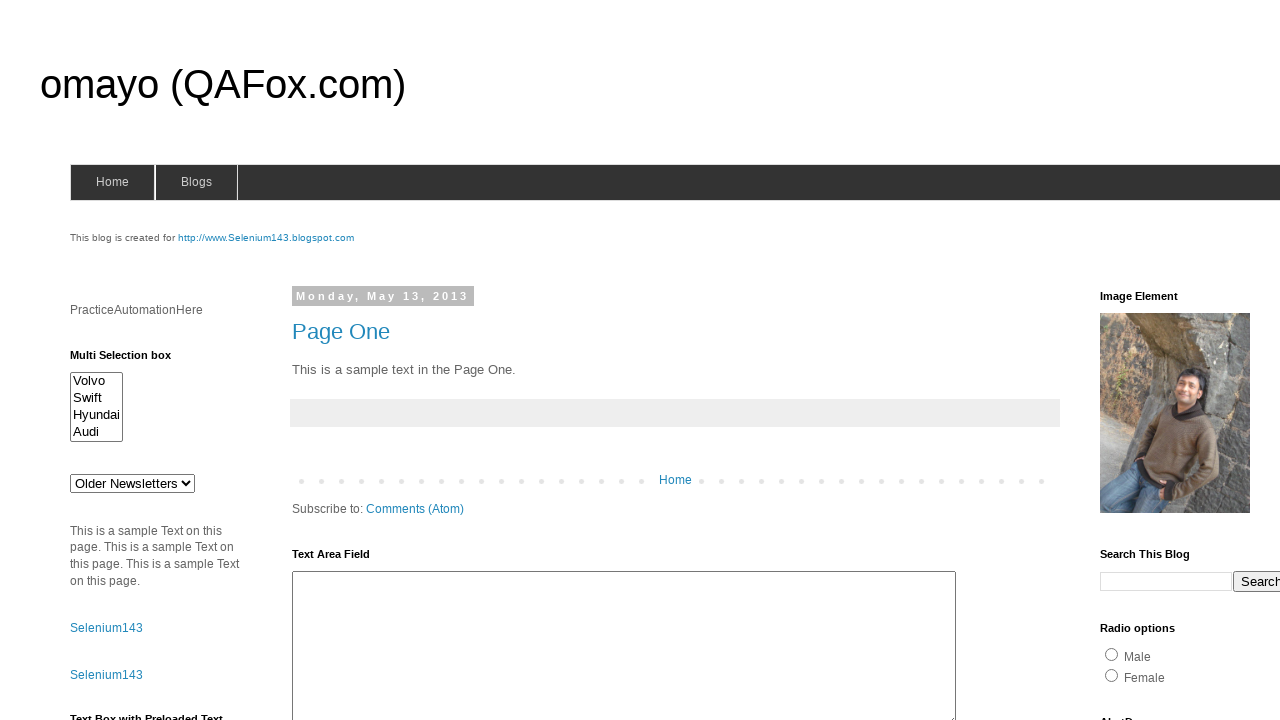

Hovered over the blogs menu at (196, 182) on #blogsmenu
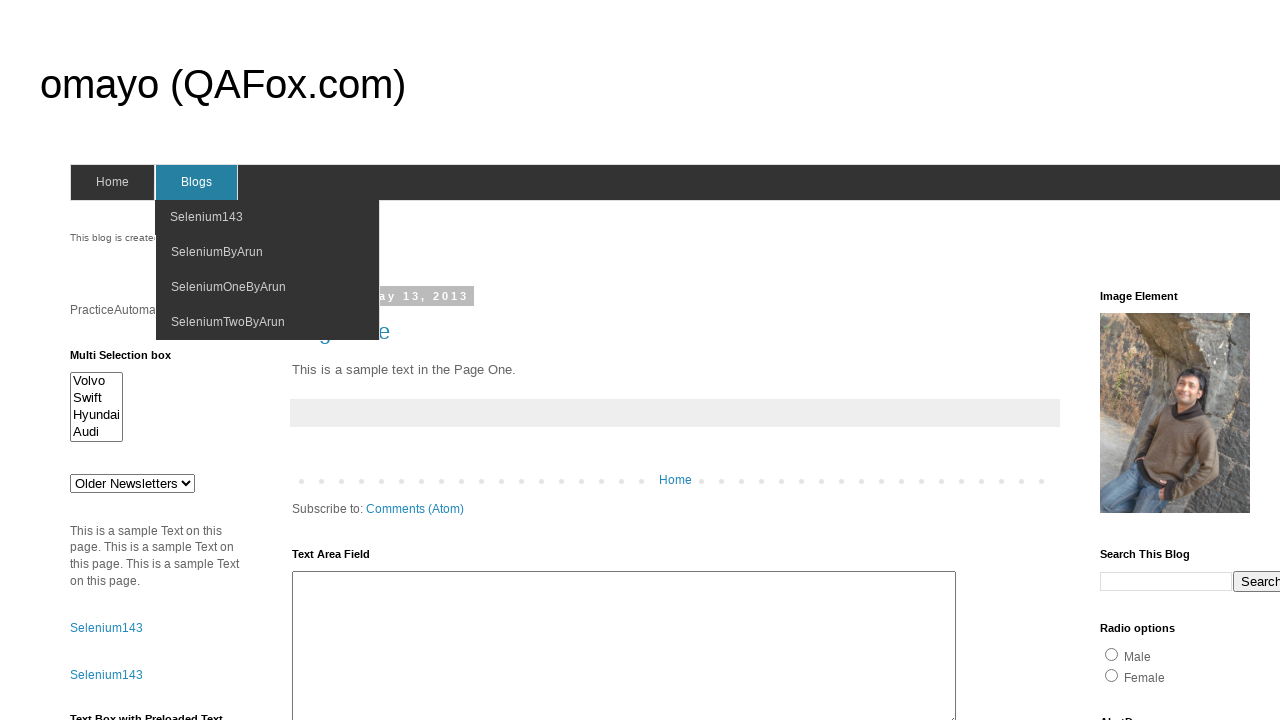

Hovered over the Selenium143 submenu item at (206, 217) on xpath=//a/span[text()='Selenium143']
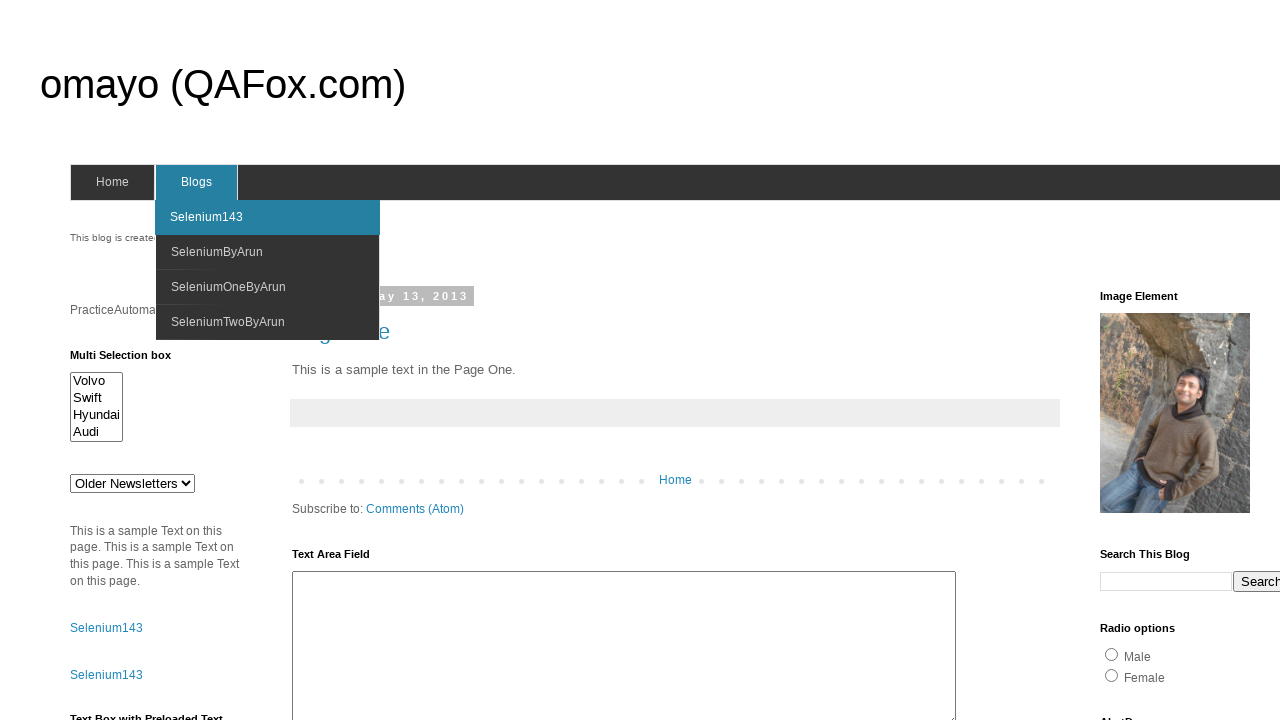

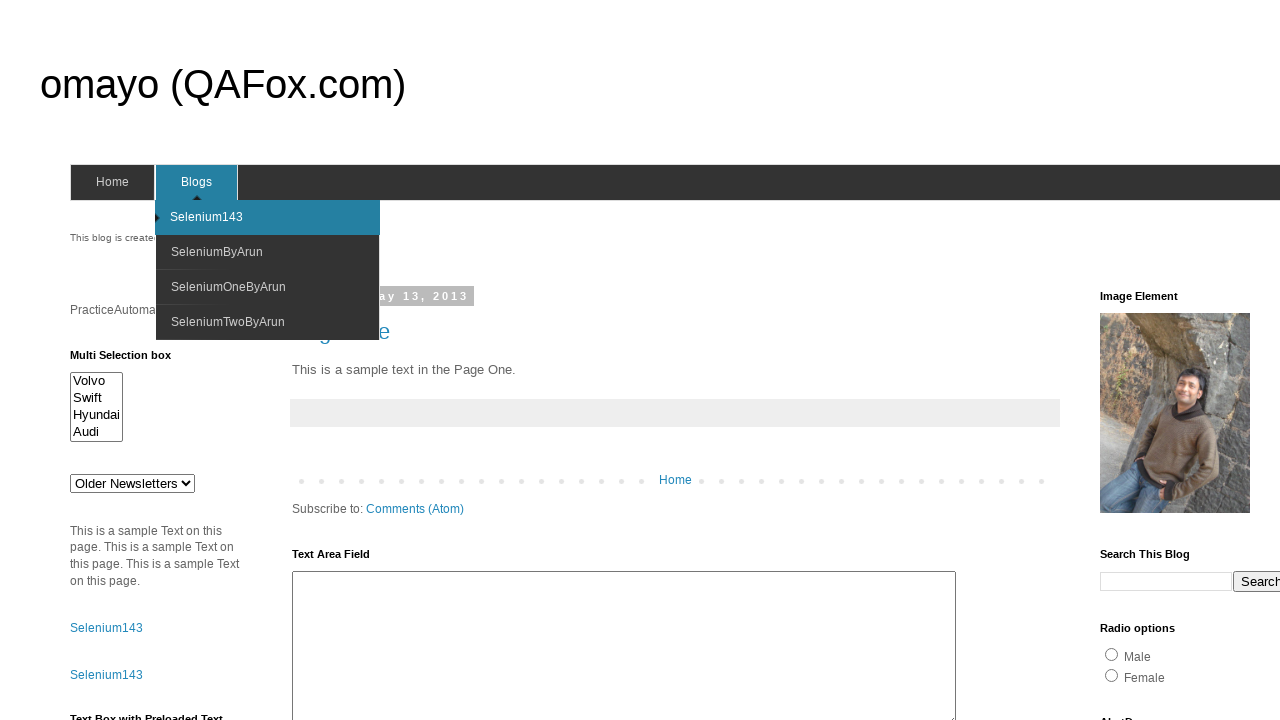